Simple navigation test that loads the Rahul Shetty Academy homepage

Starting URL: http://rahulshettyacademy.com/

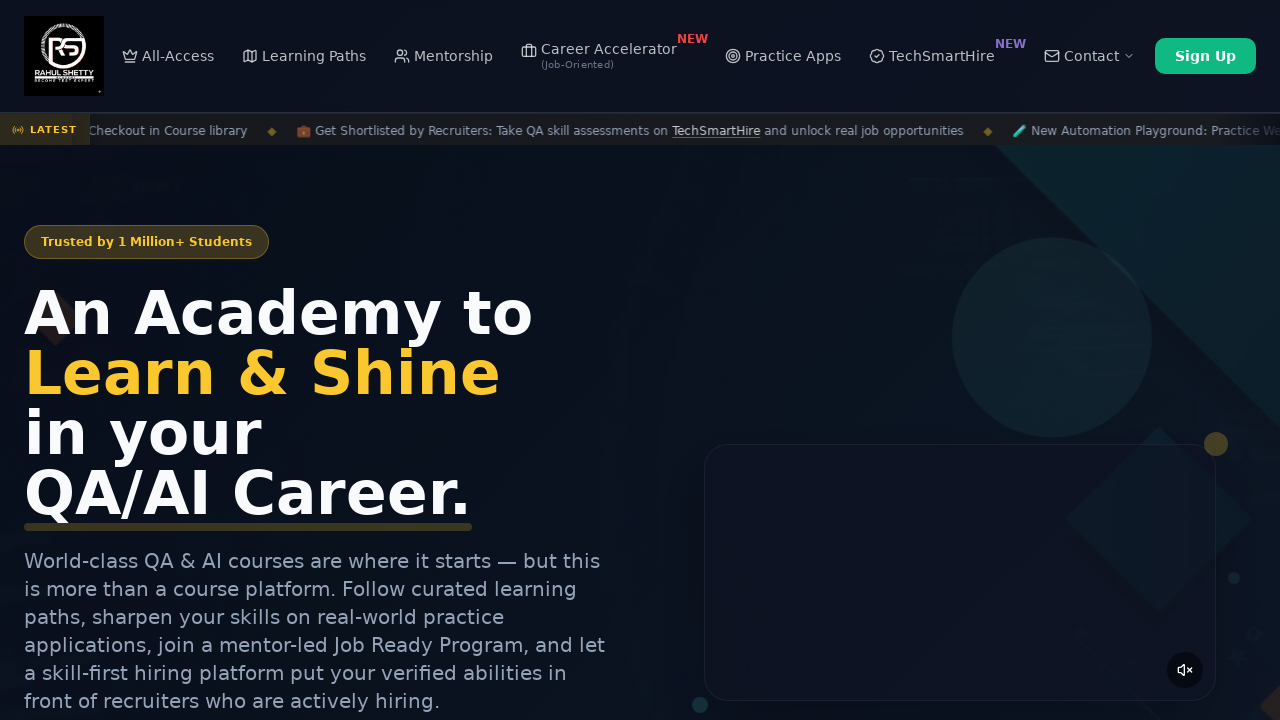

Rahul Shetty Academy homepage loaded successfully (DOM content loaded)
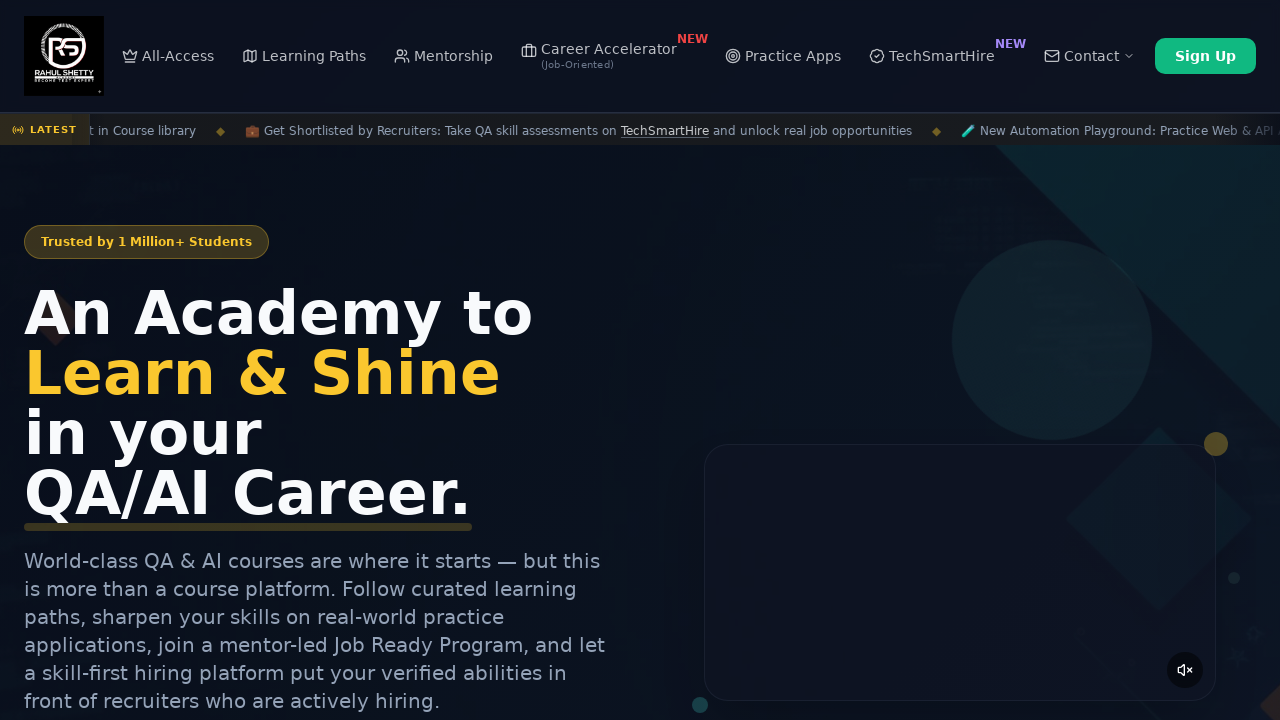

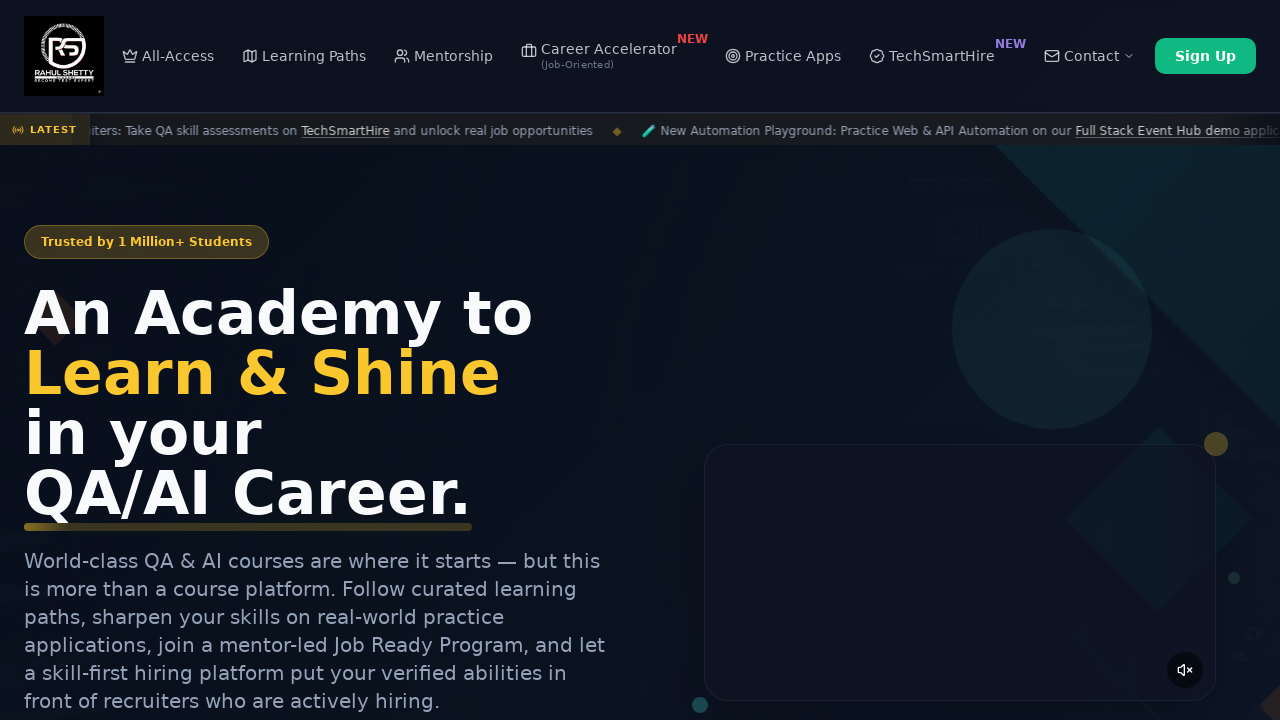